Navigates to Douban website and executes JavaScript to get the full page dimensions, then resizes the browser window to accommodate the full page content.

Starting URL: http://www.douban.com

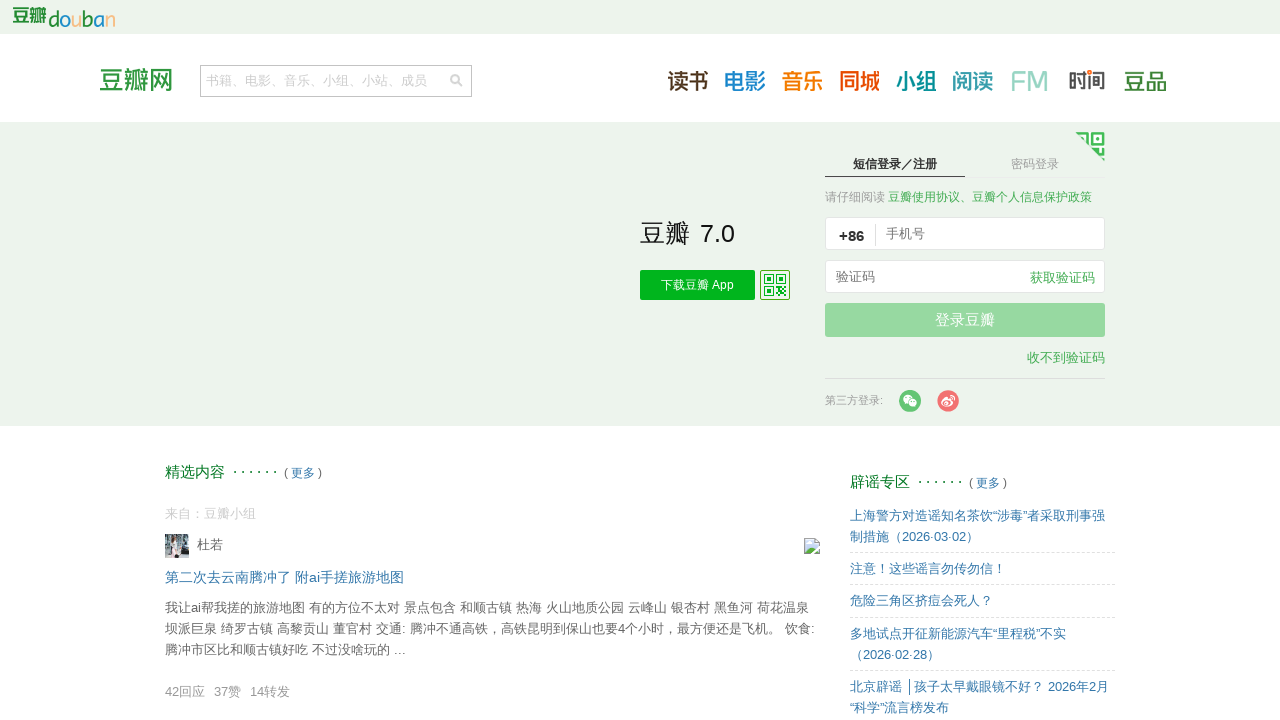

Navigated to Douban website
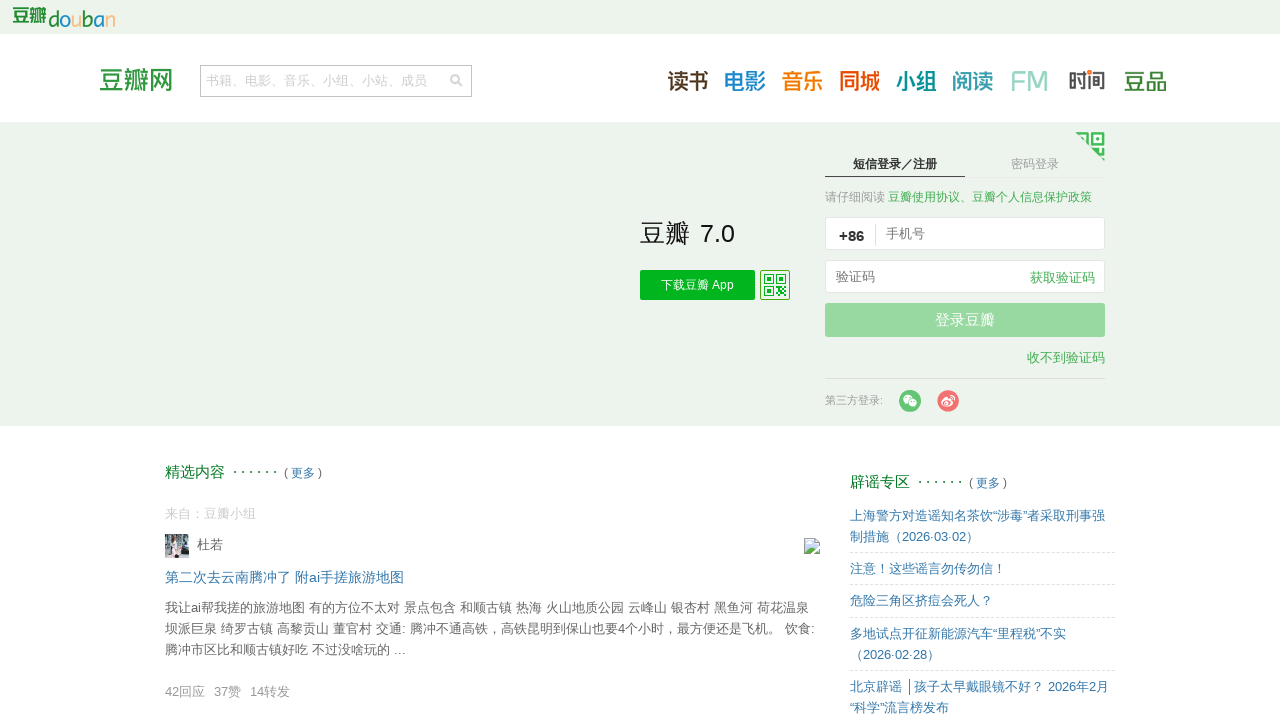

Retrieved full page width using JavaScript
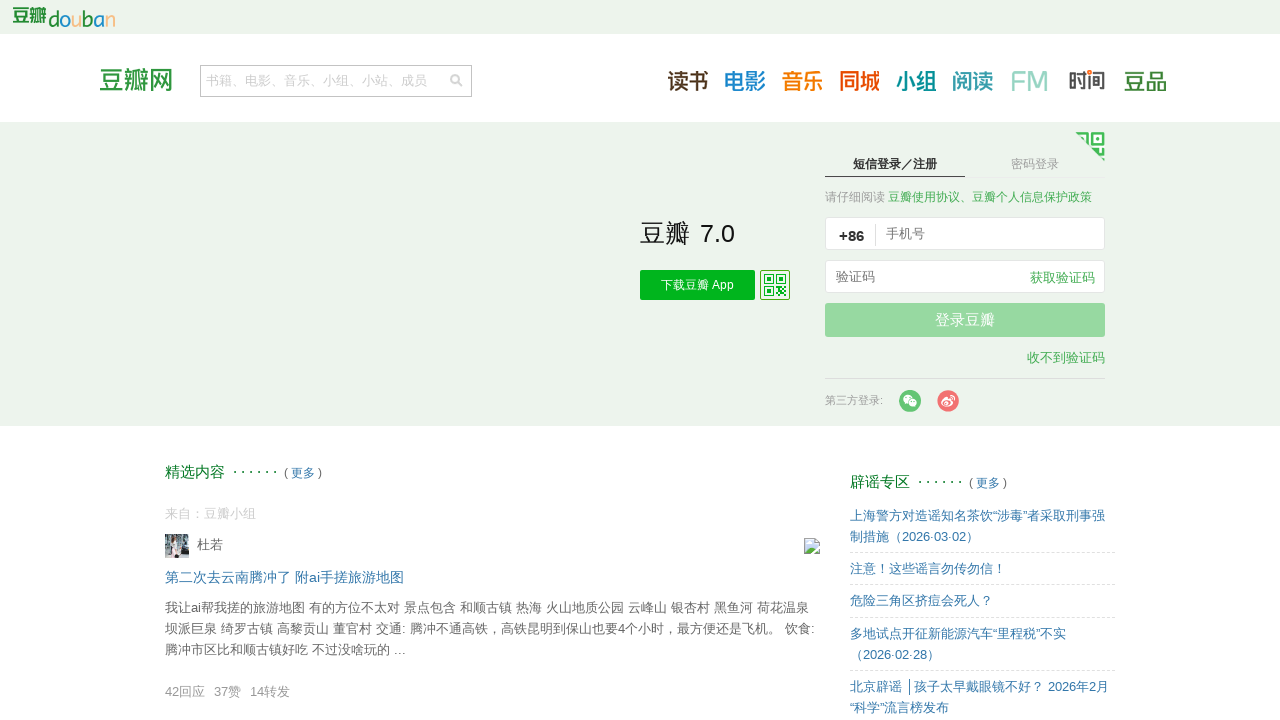

Retrieved full page height using JavaScript
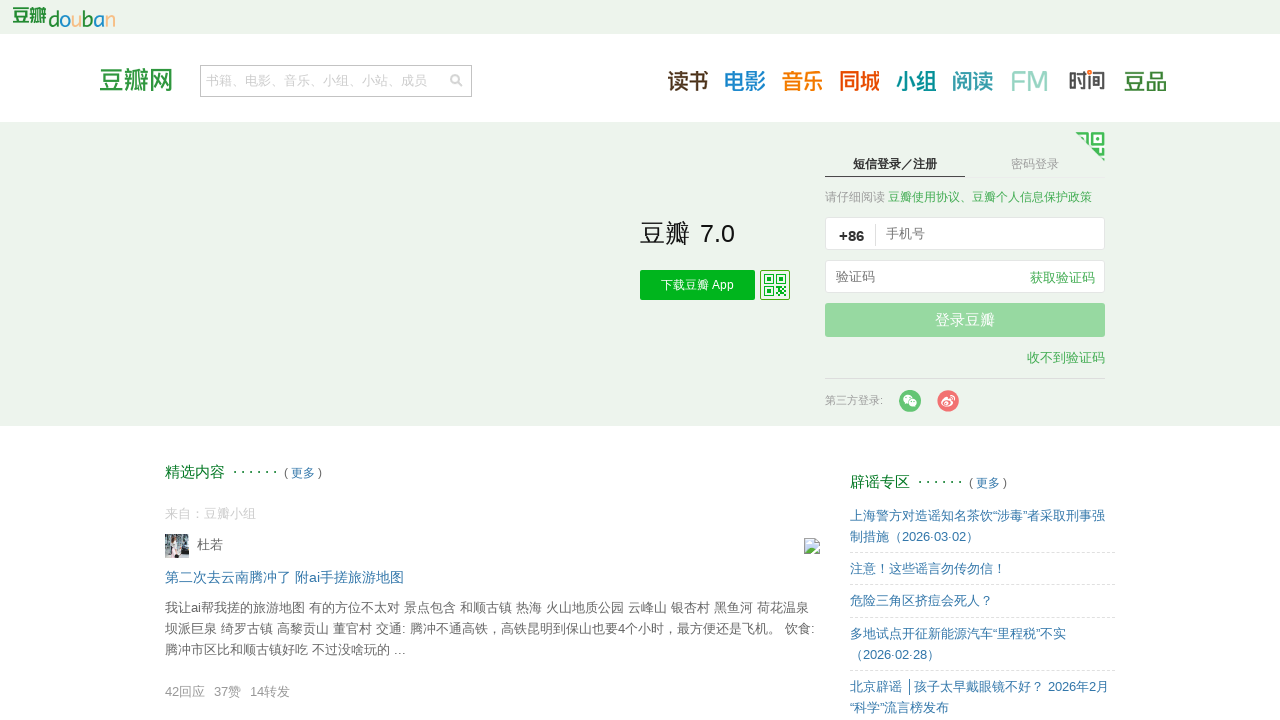

Resized viewport to 1380x5802 to accommodate full page content
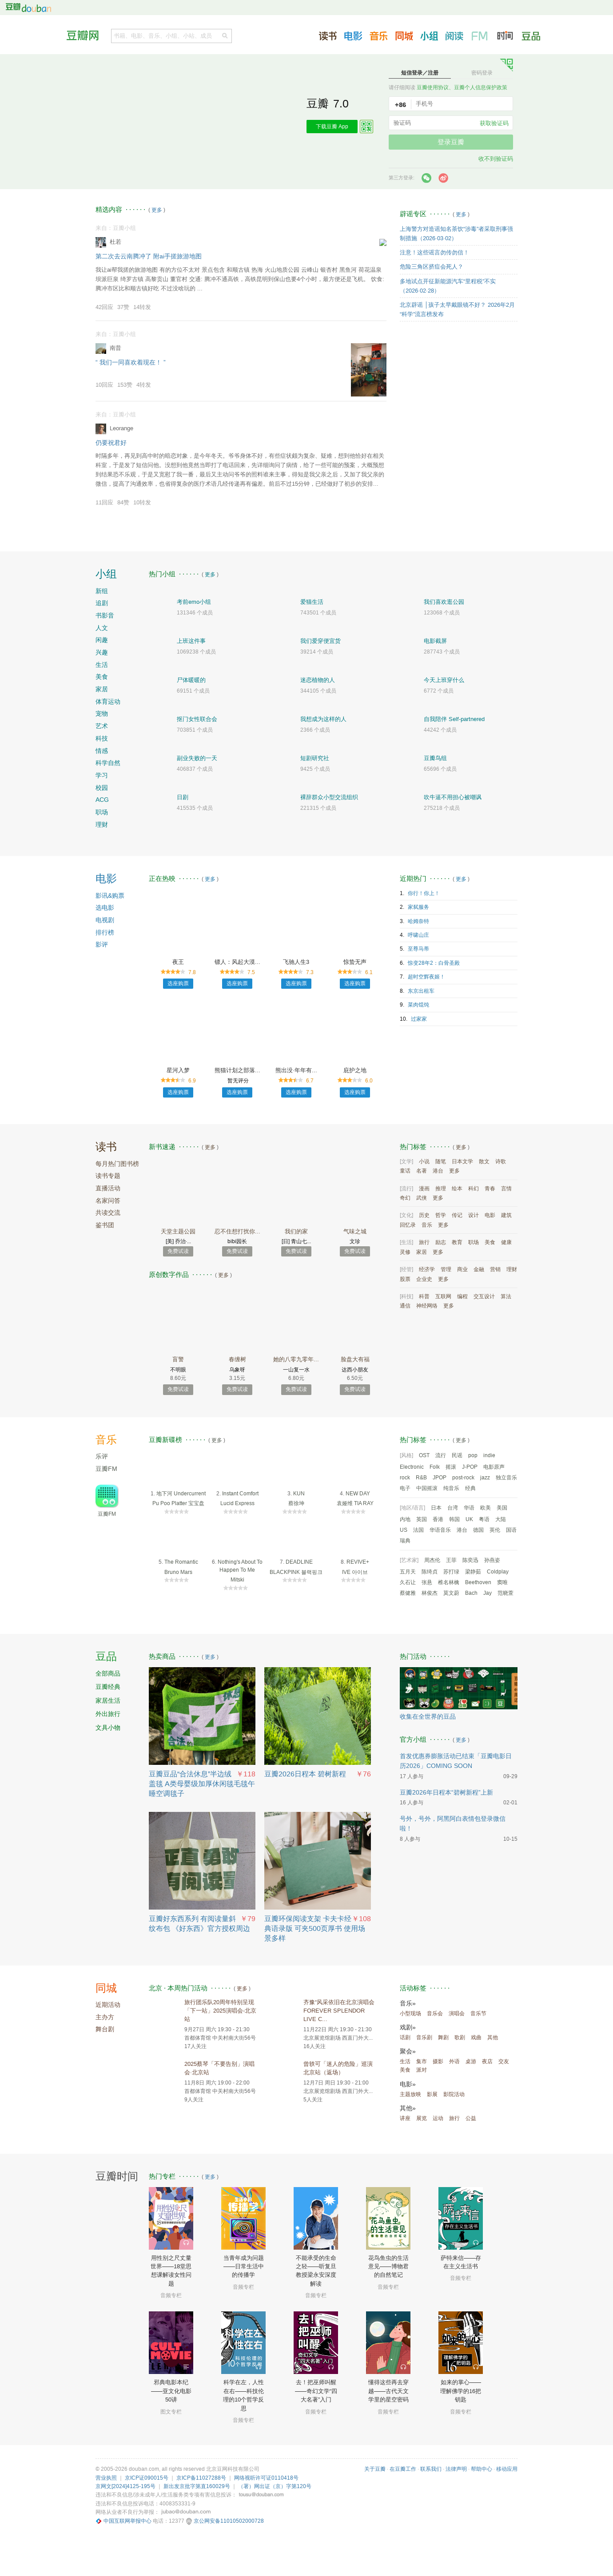

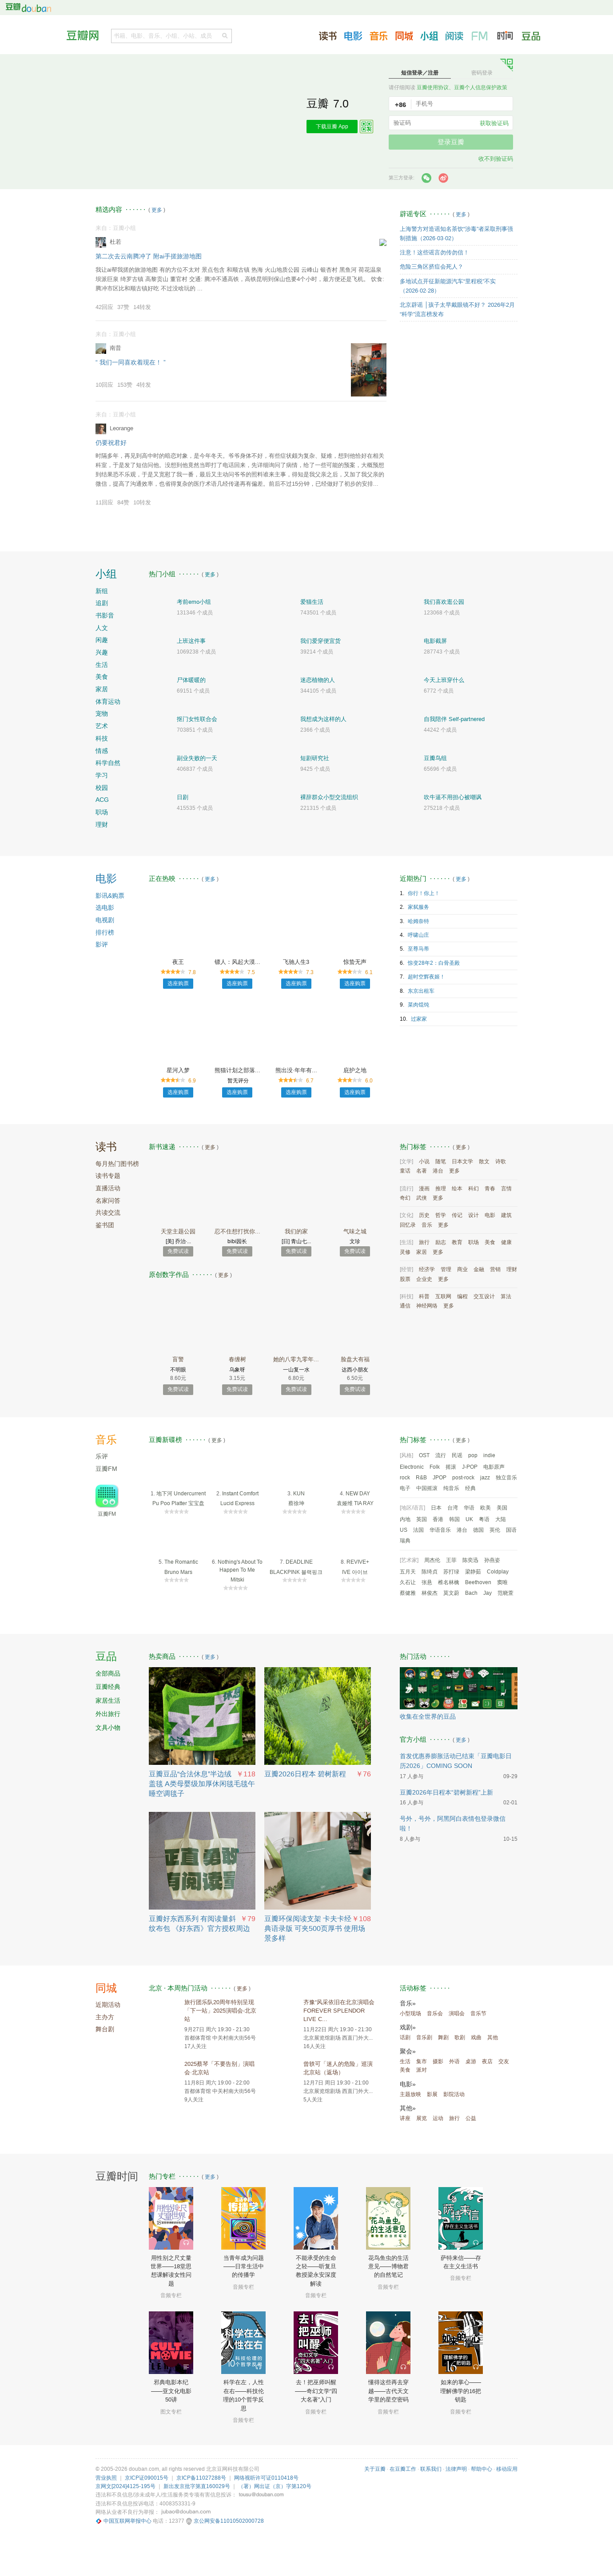